Searches for "phone" products and verifies that search results are found

Starting URL: https://www.testotomasyonu.com

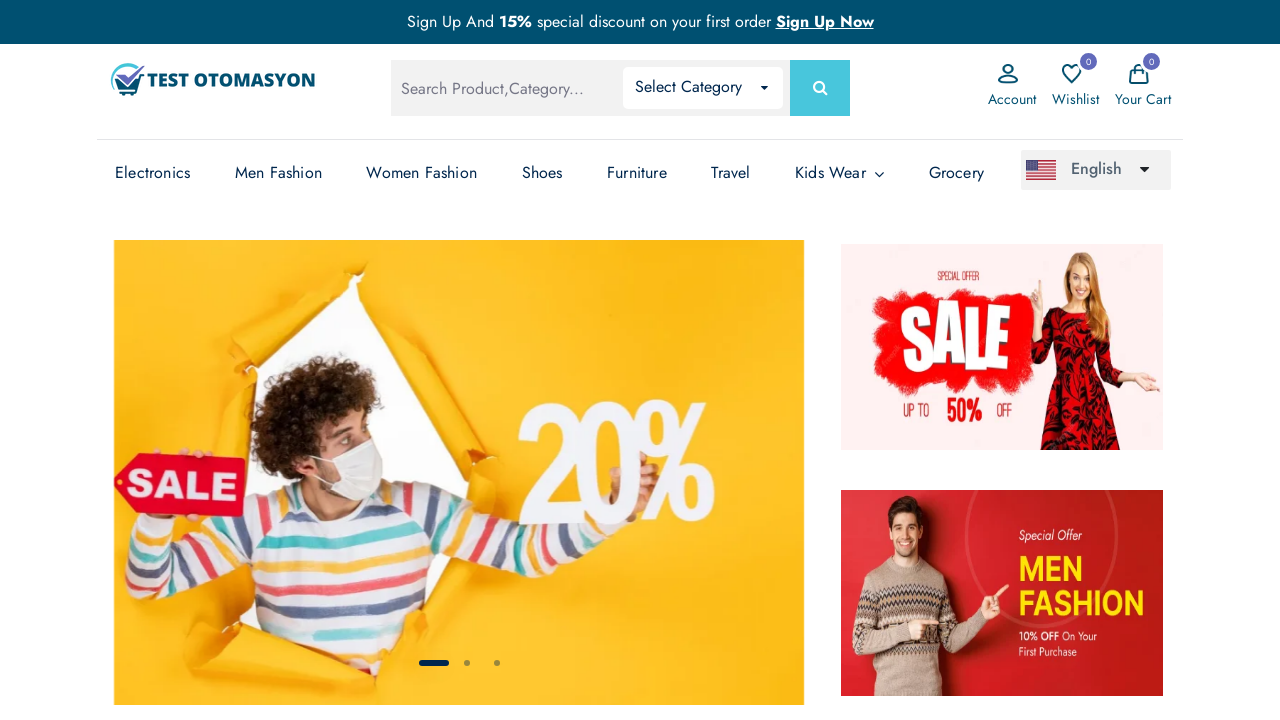

Filled search box with 'phone' on #global-search
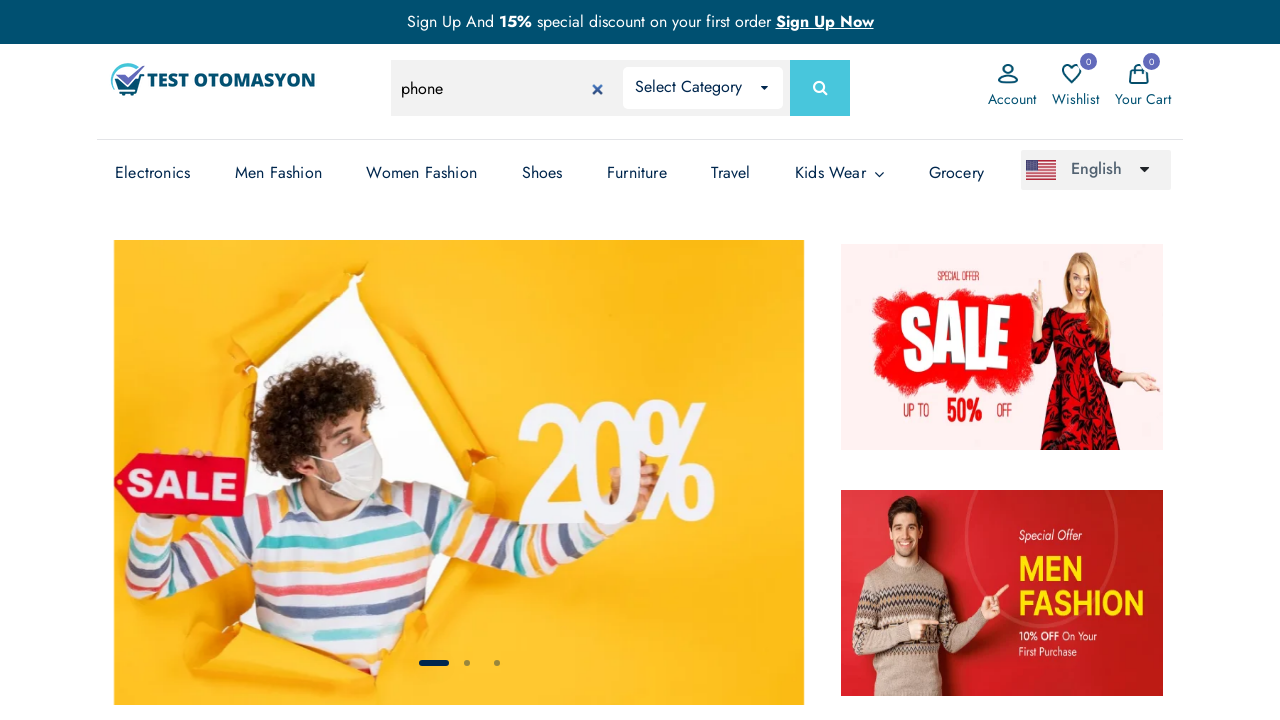

Pressed Enter to submit search on #global-search
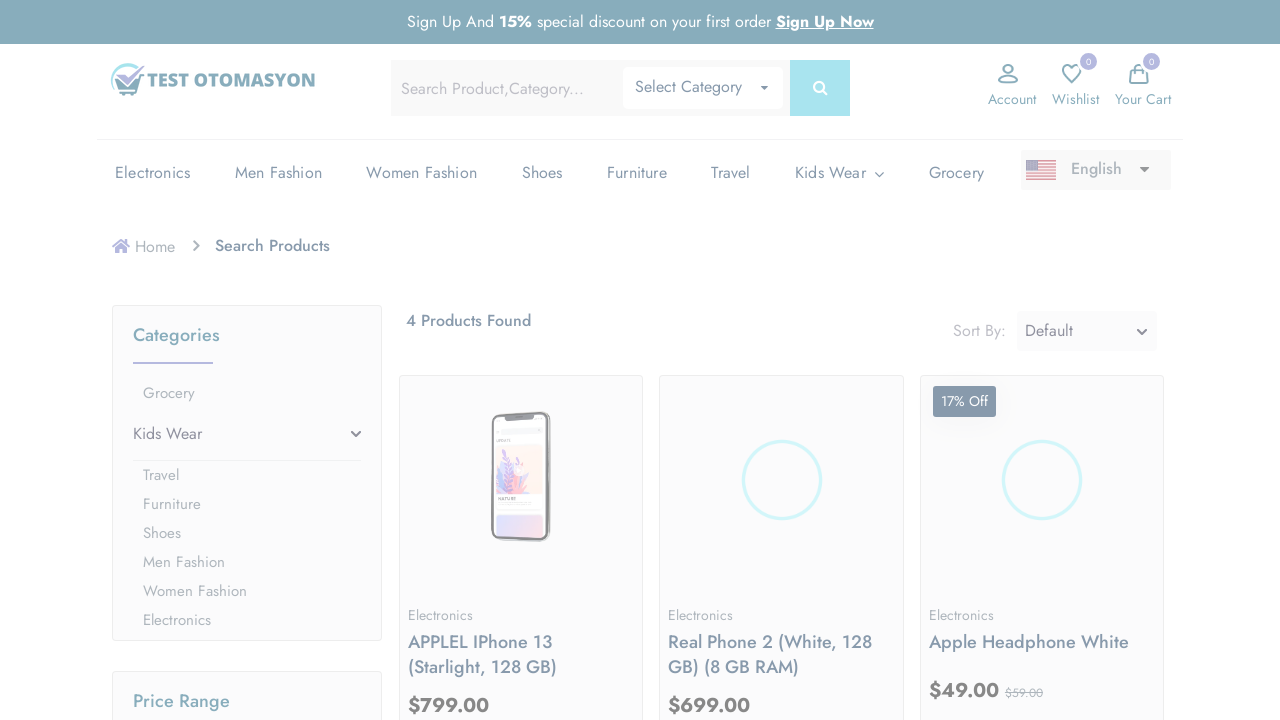

Search results loaded with product images visible
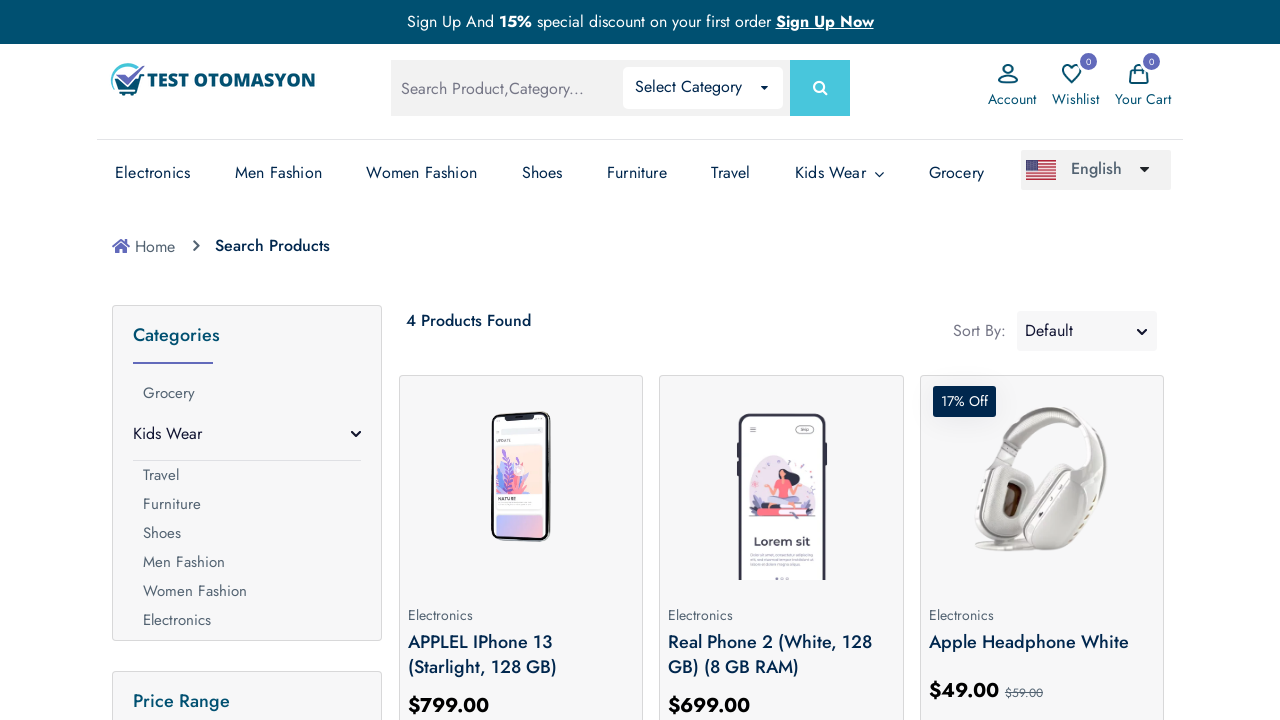

Located all product elements on search results page
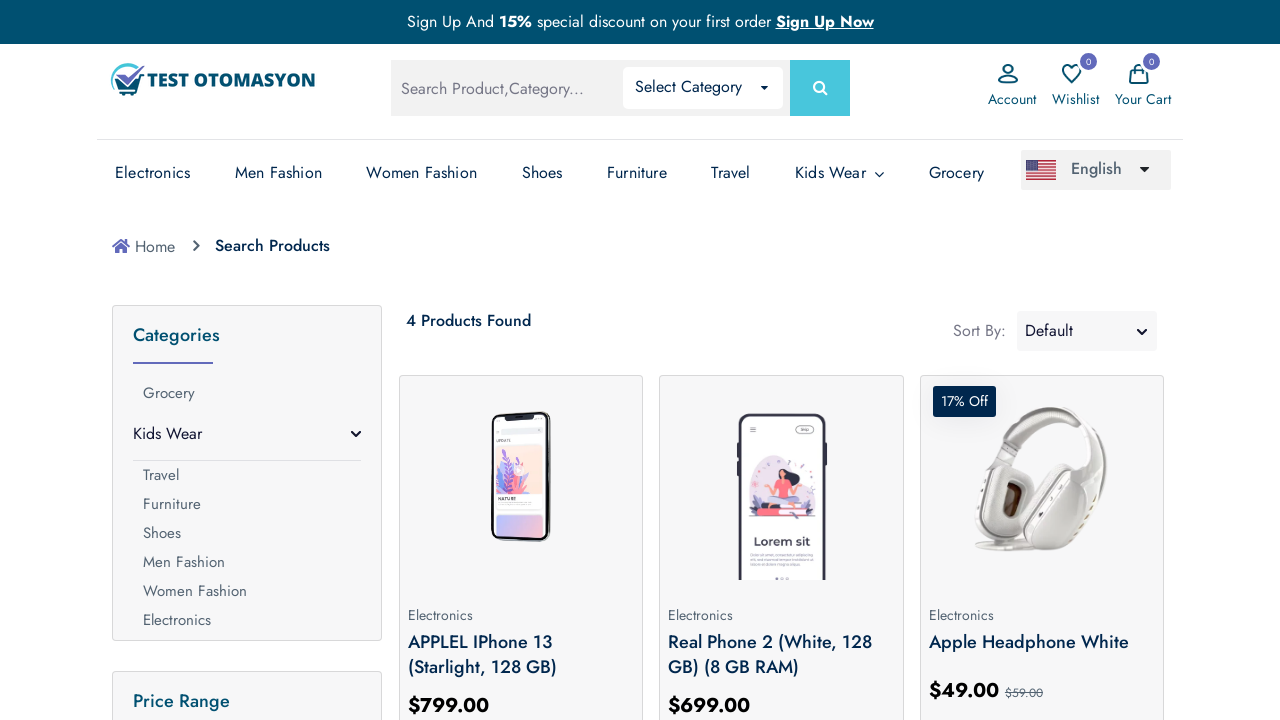

Verified that search results contain products for 'phone'
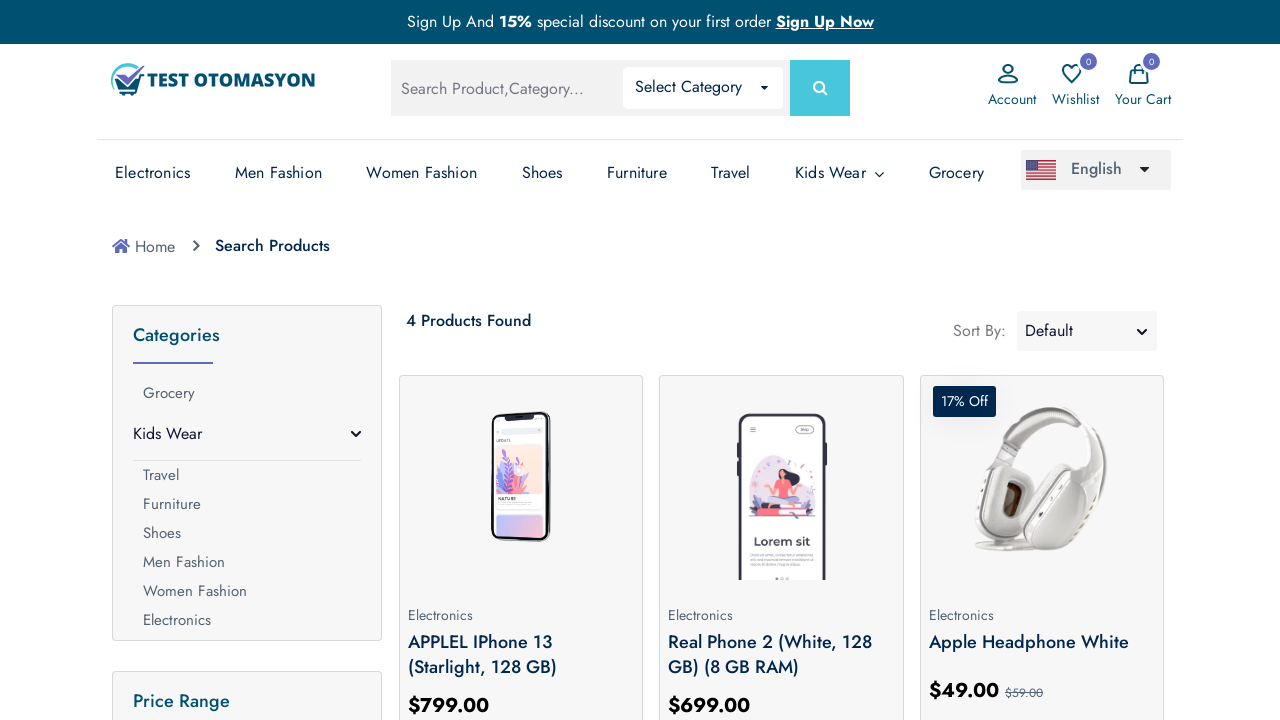

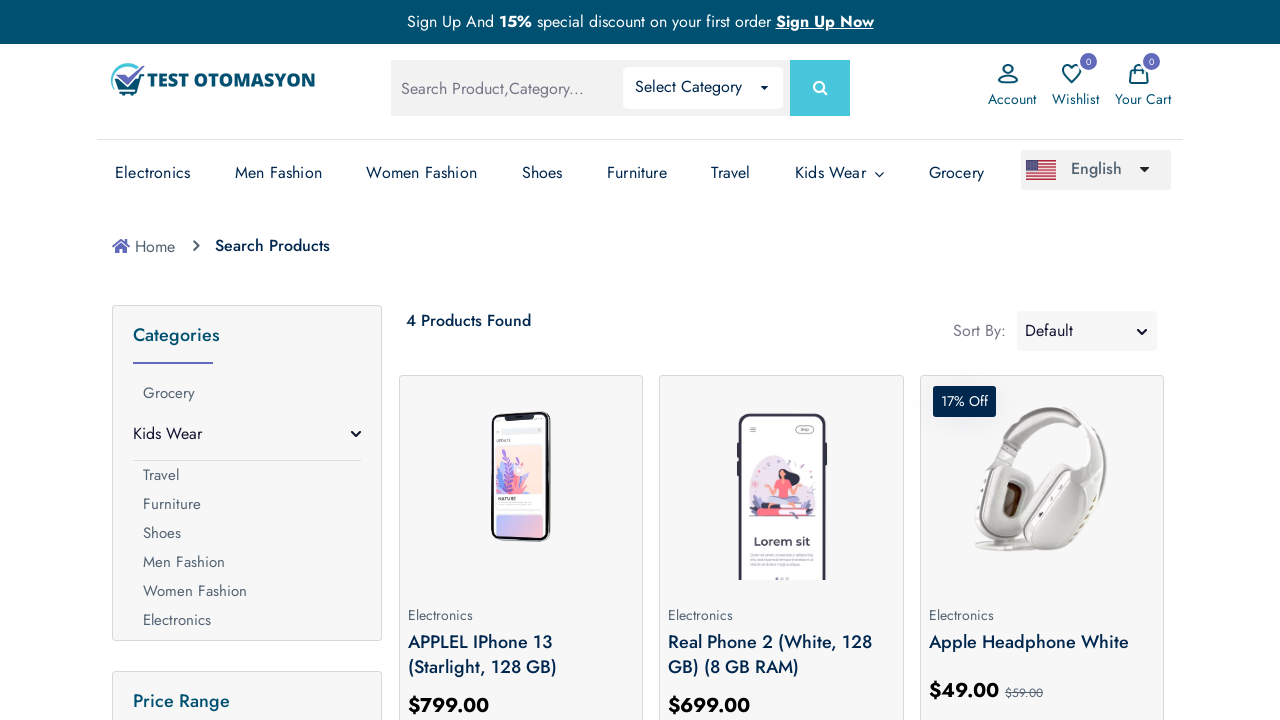